Tests registration form validation when only login name is provided along with robot checkbox

Starting URL: https://webgame.cz/wg/service.php?p=regplayer

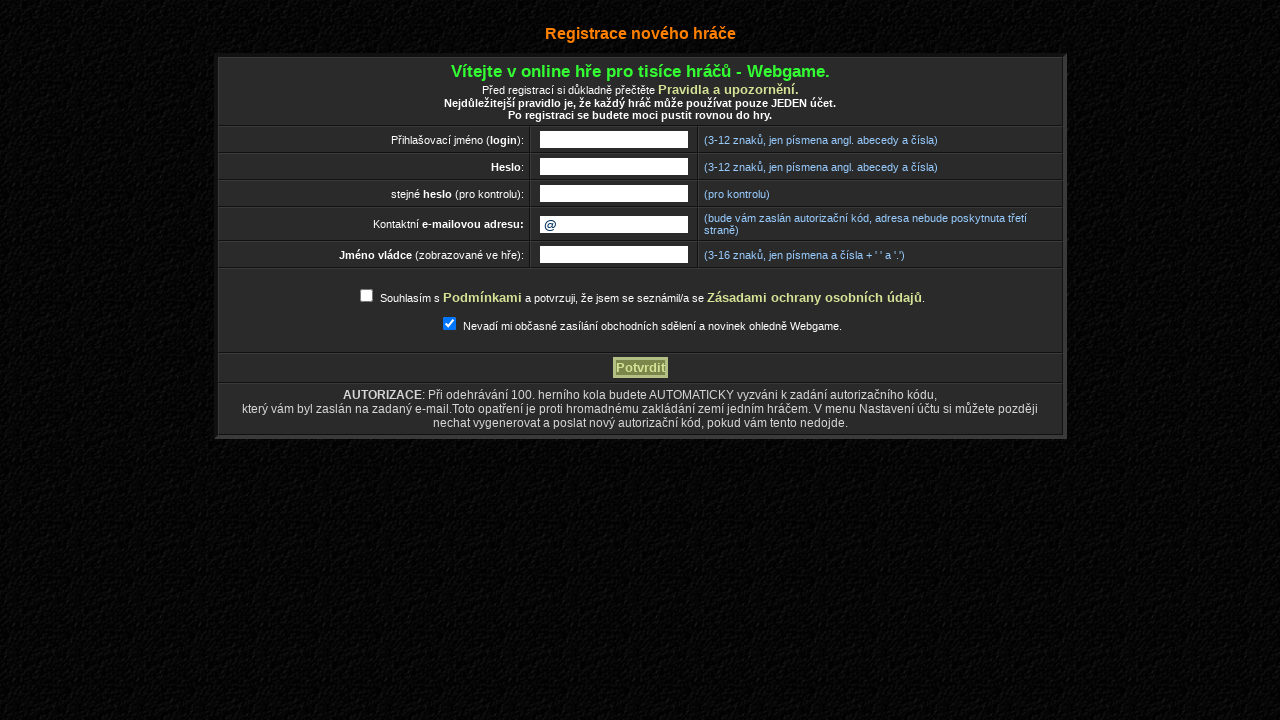

Filled login field with 'Novak' on input[name='login']
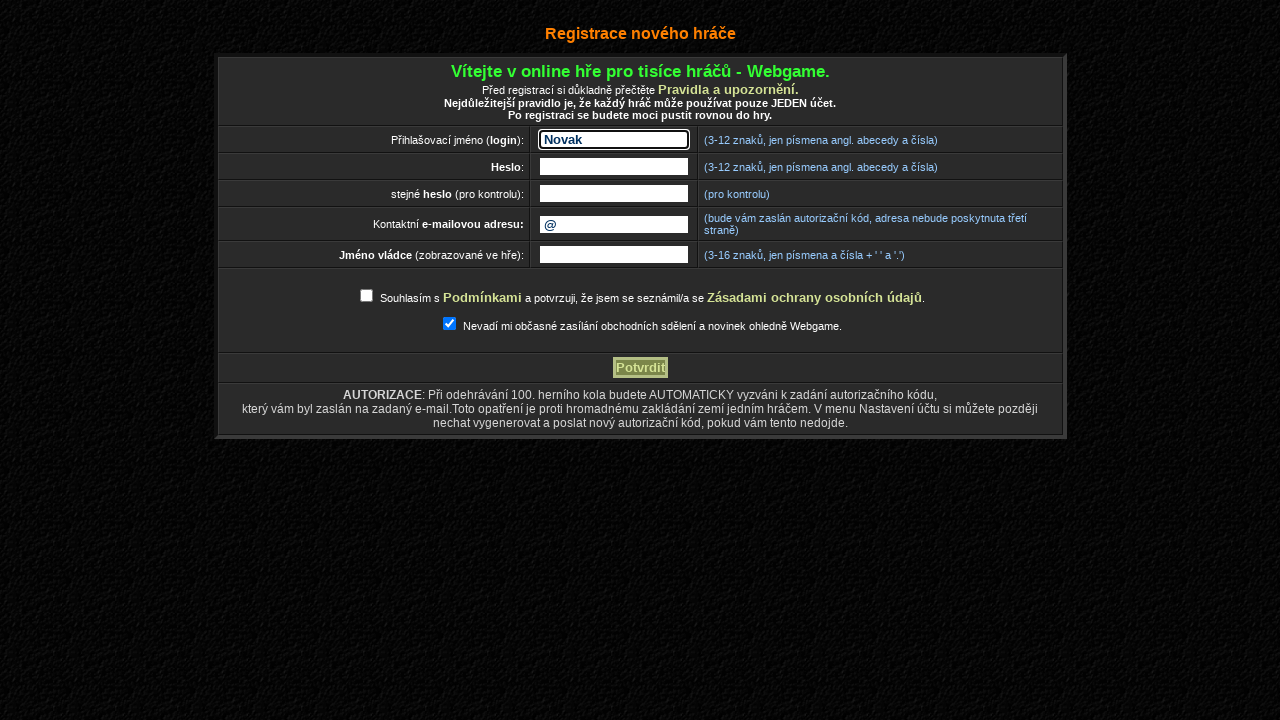

Clicked robot/terms consent checkbox at (366, 296) on #terms_consent
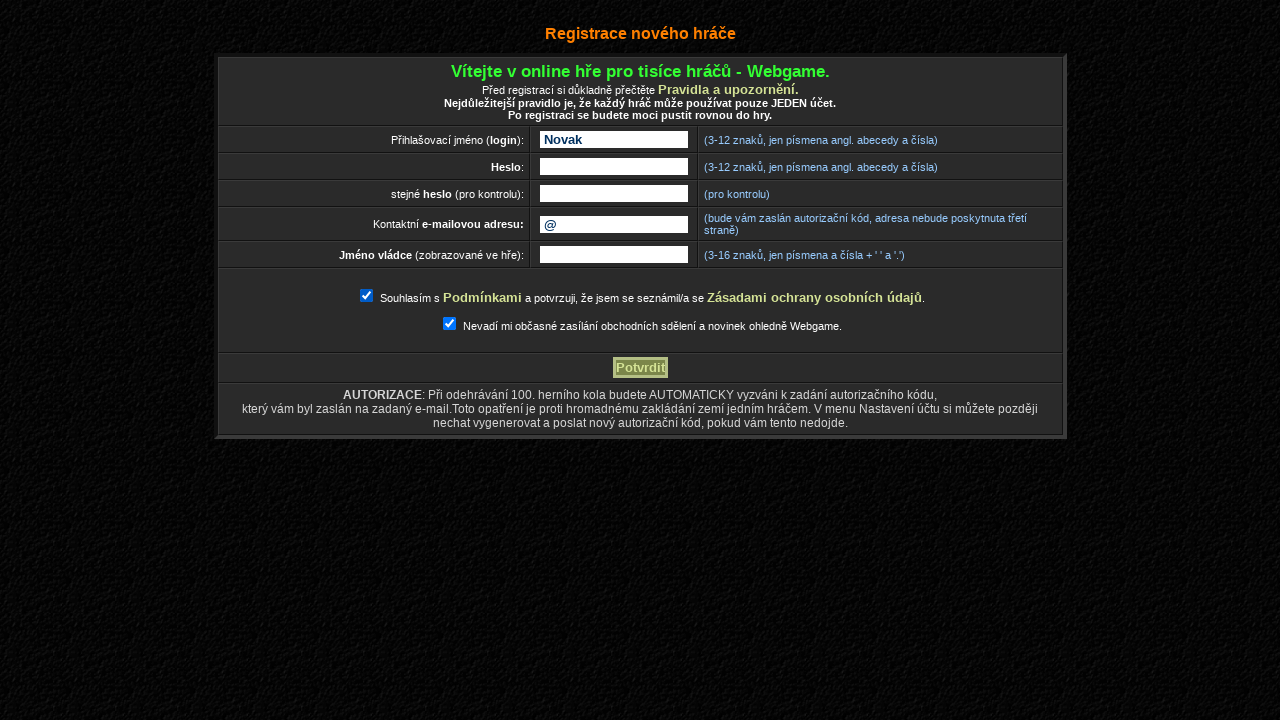

Clicked registration submit button at (640, 368) on input[name='action']
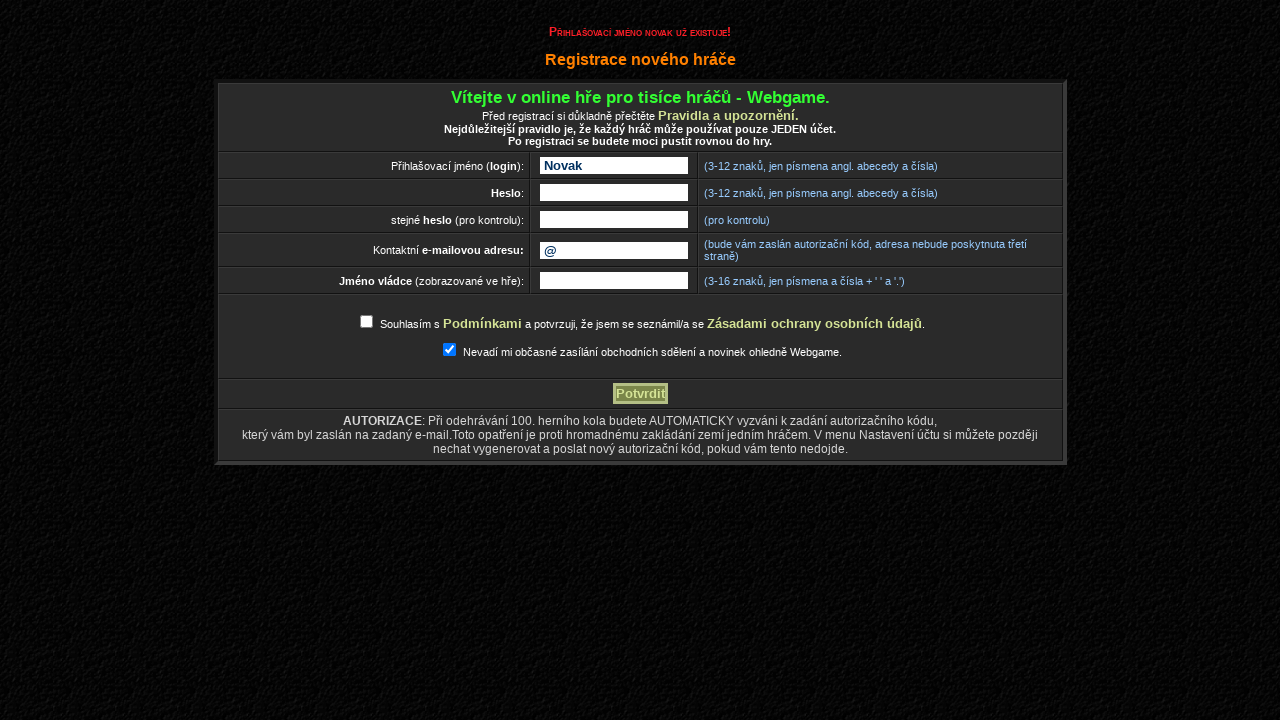

Validation error message appeared
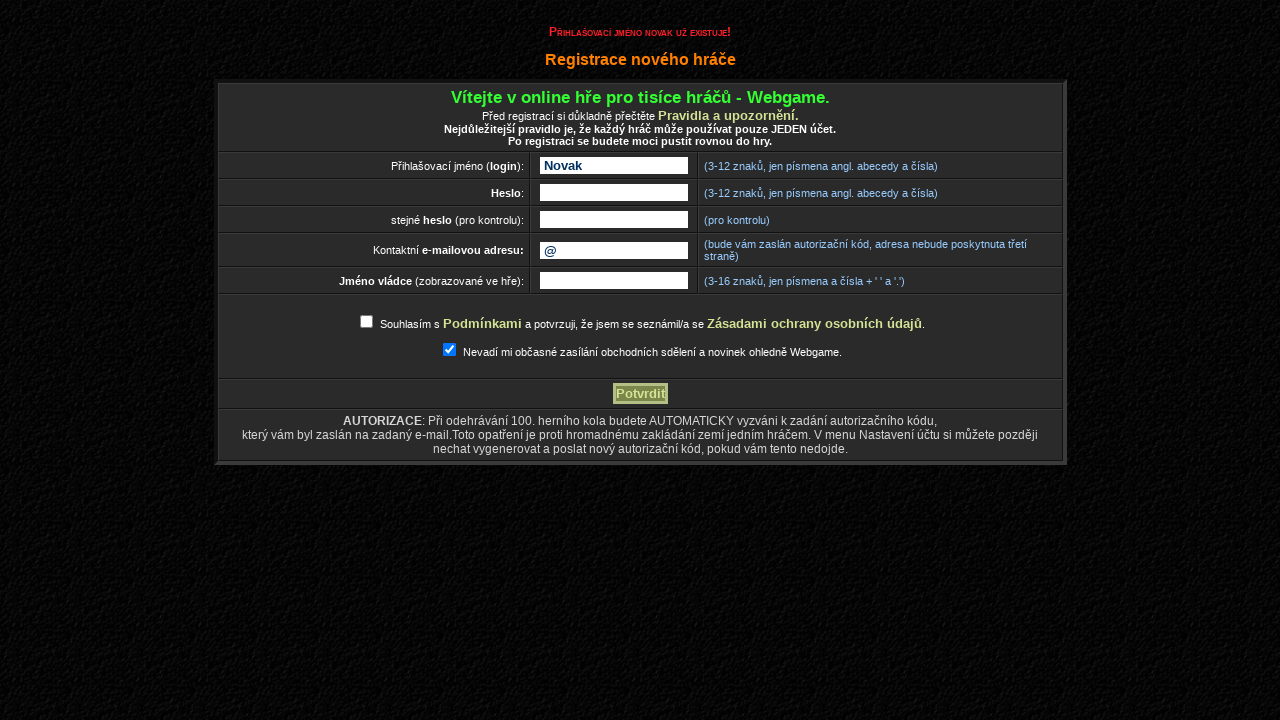

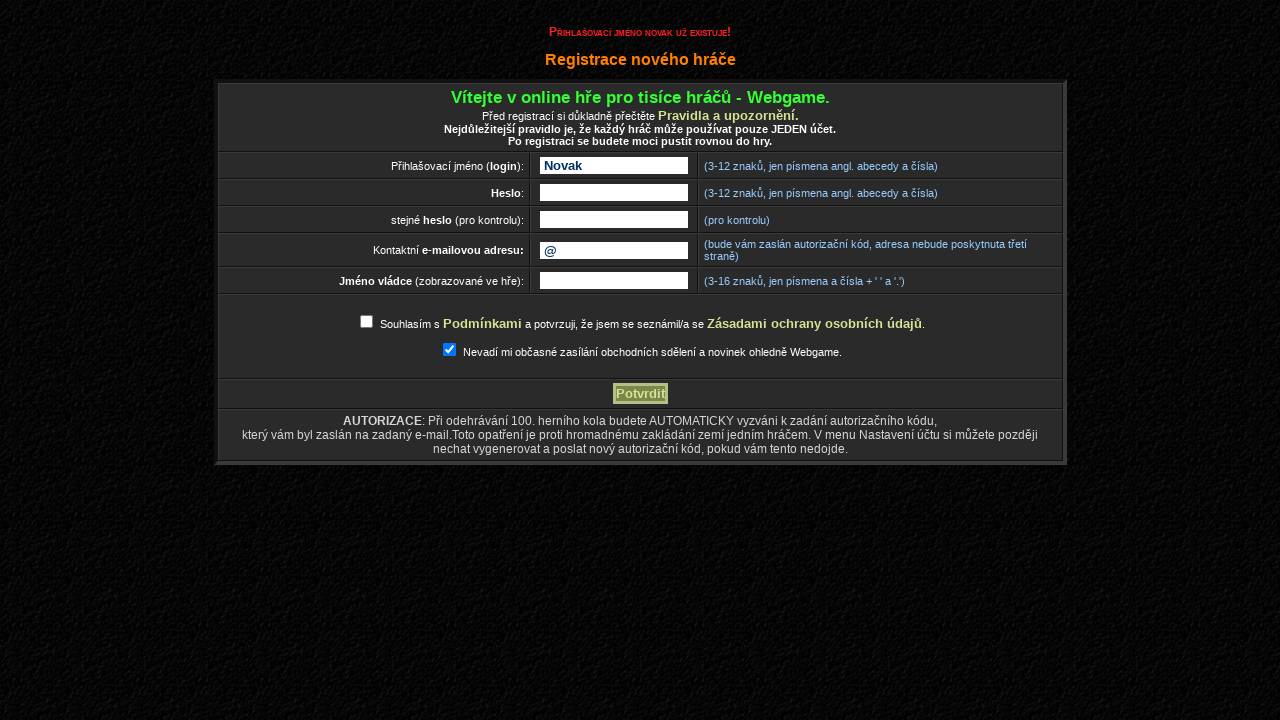